Tests navigation to "Catalog" category from the sidebar and verifies the page title matches

Starting URL: http://intershop5.skillbox.ru/

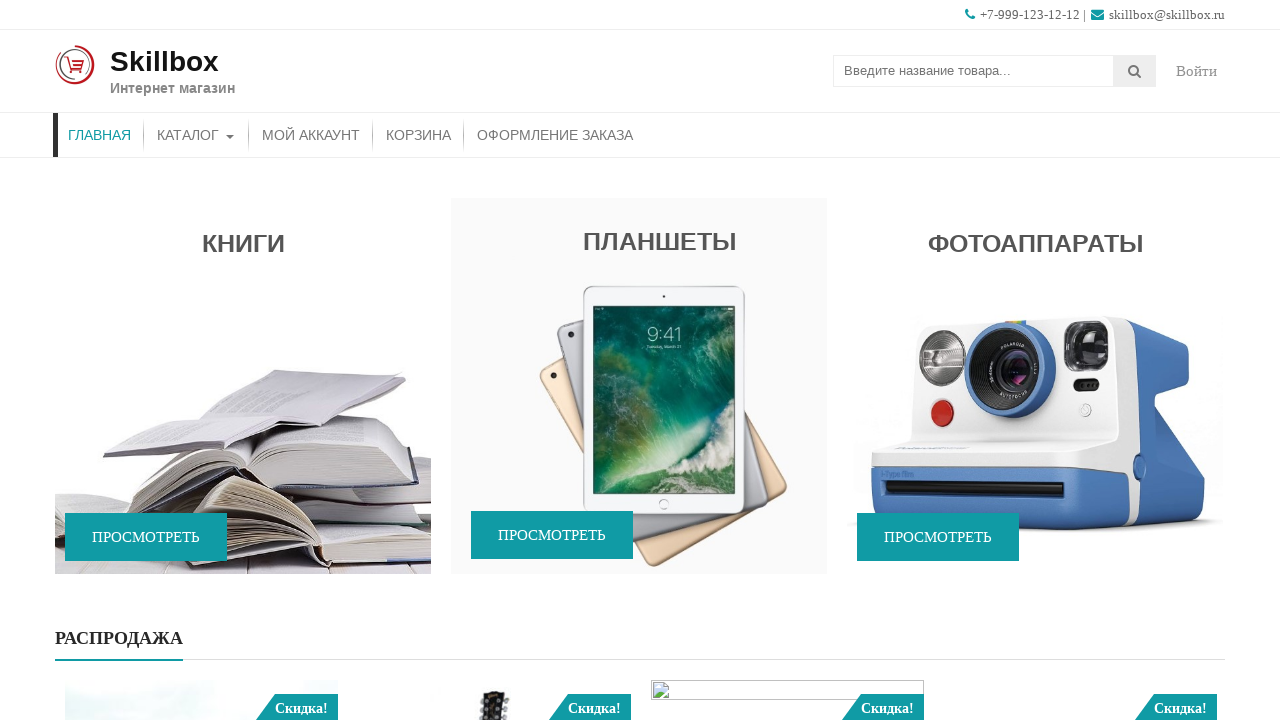

Clicked on Catalog menu item in store menu at (196, 135) on xpath=//*[contains(@class, 'store-menu')]//*[.='Каталог']
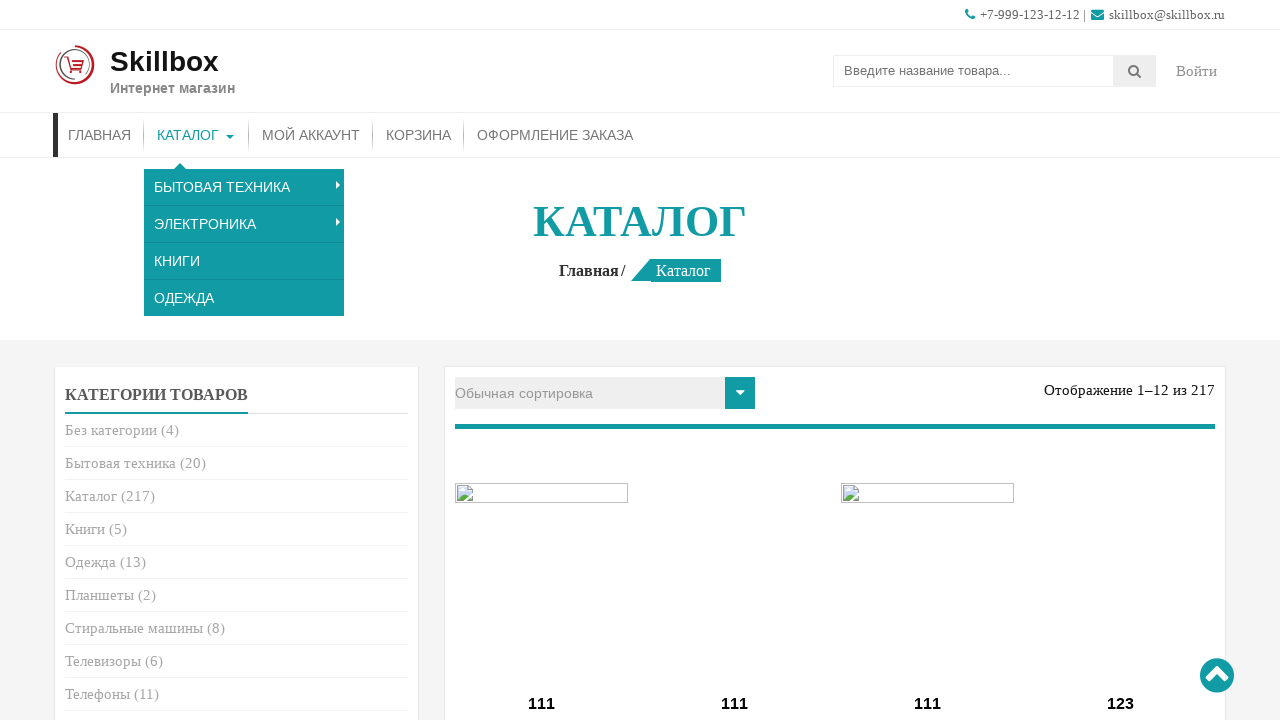

Clicked on Catalog category link in sidebar at (91, 496) on xpath=//*[contains(@class, 'cat-item')]/*[.= 'Каталог']
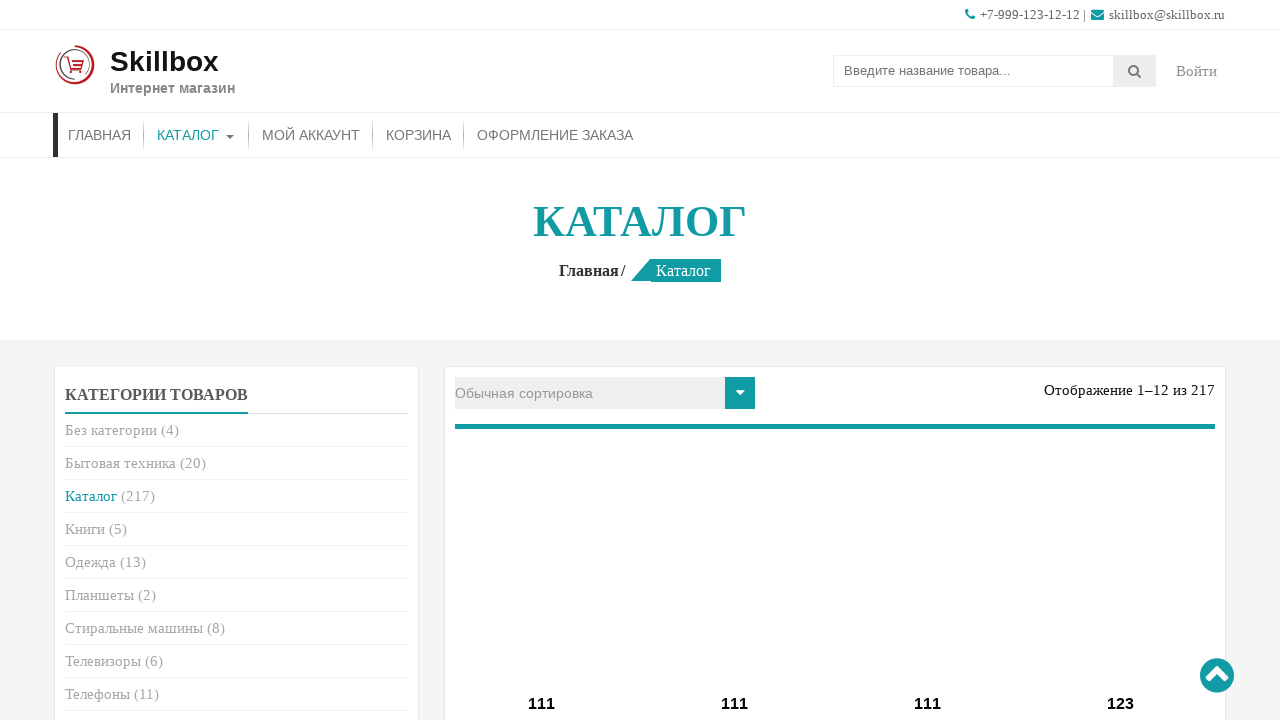

Catalog category page loaded and entry title element is visible
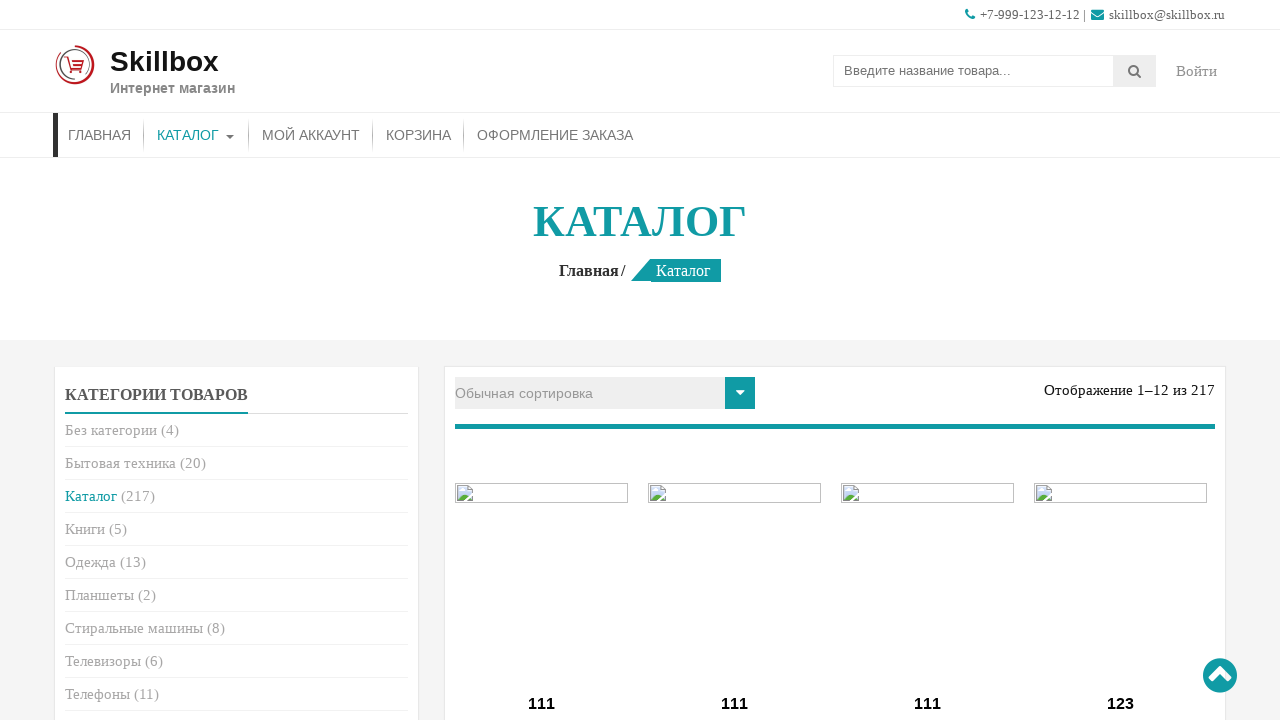

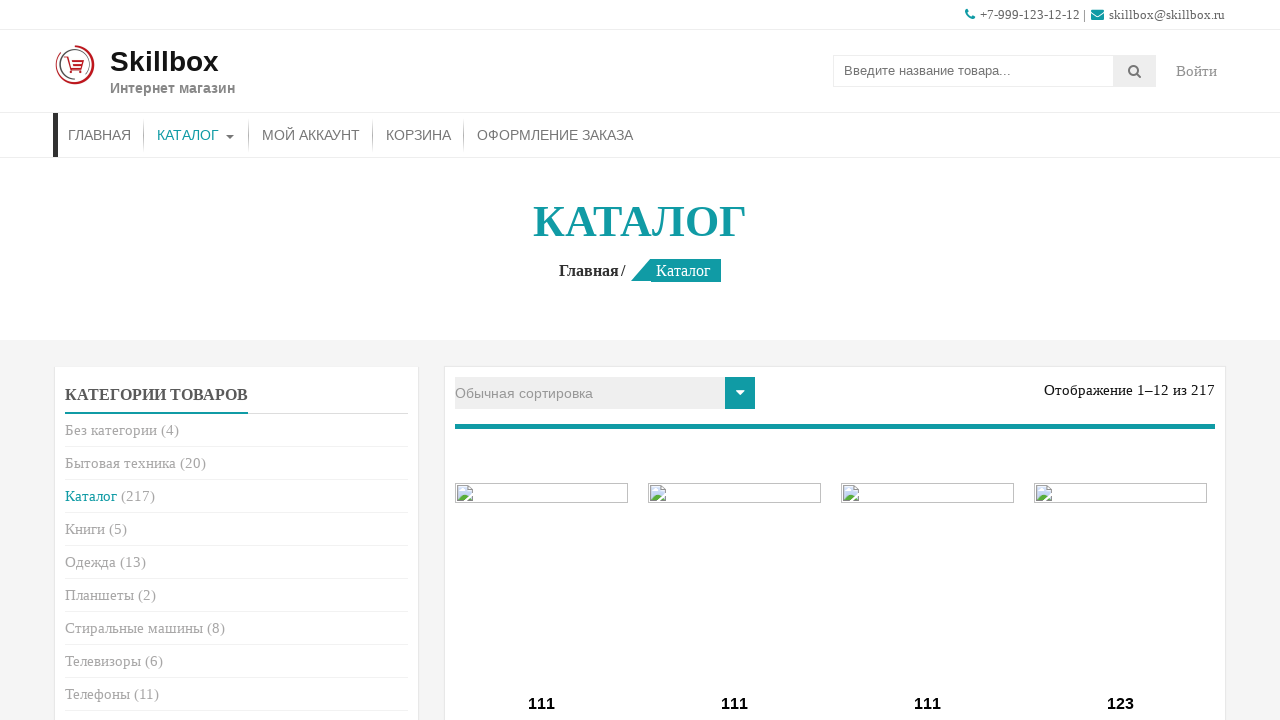